Tests the grade calculator by navigating to calculator.net, clicking on Grade Calculator, entering multiple grades (100, B, 76) in different fields, and verifying the calculated average grade is "B- (2.70)"

Starting URL: https://www.calculator.net/

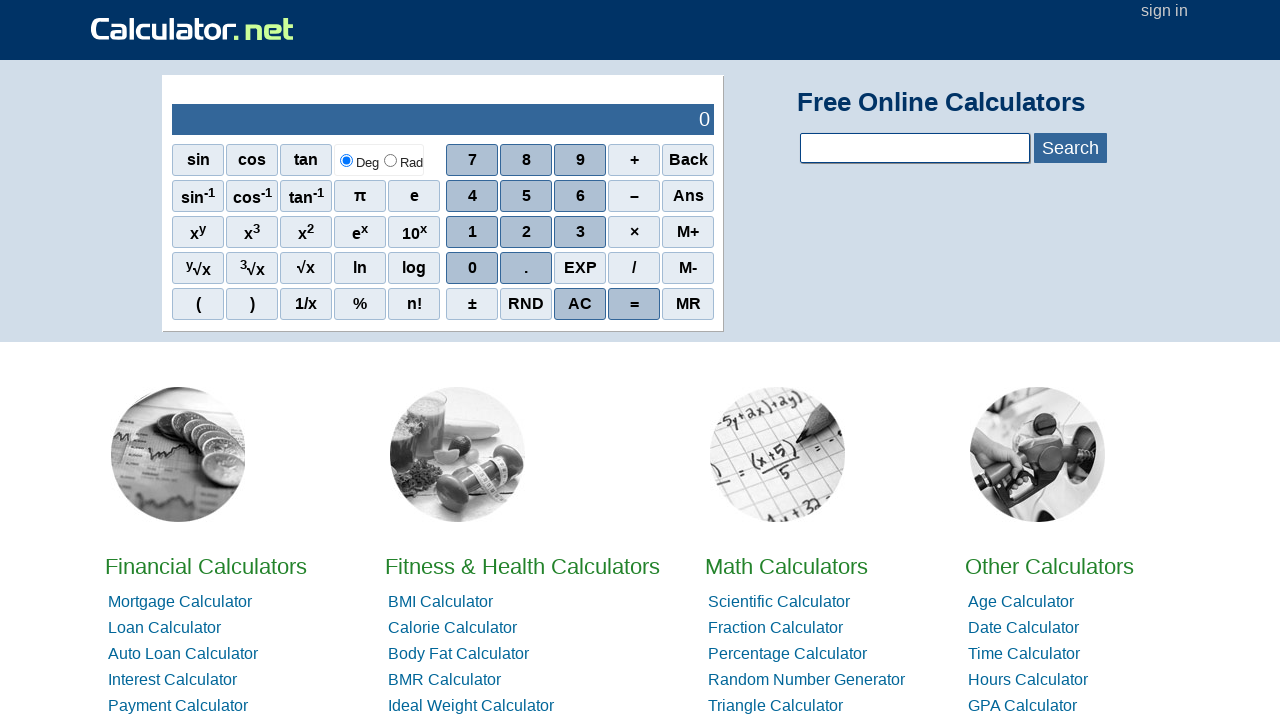

Set viewport size to 819x447
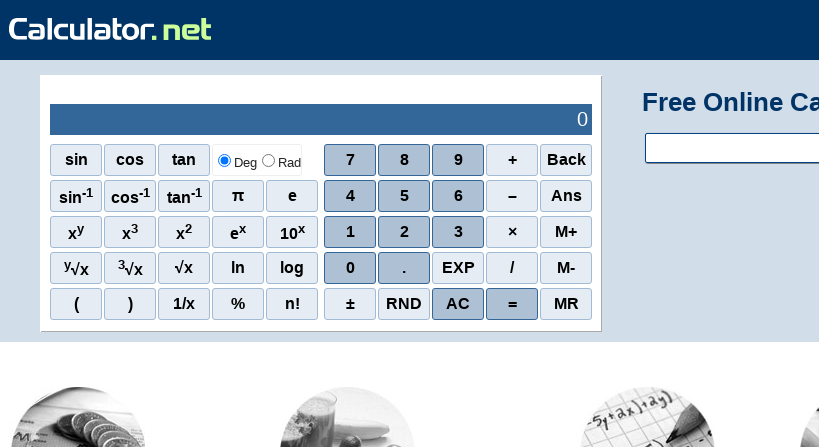

Clicked on Grade Calculator link at (758, 224) on a:text('Grade Calculator')
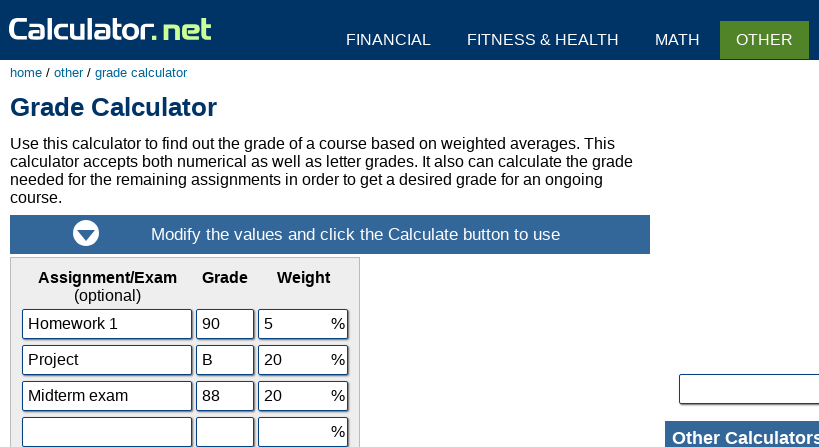

Clicked on third grade input field (s3) at (225, 396) on input[name='s3']
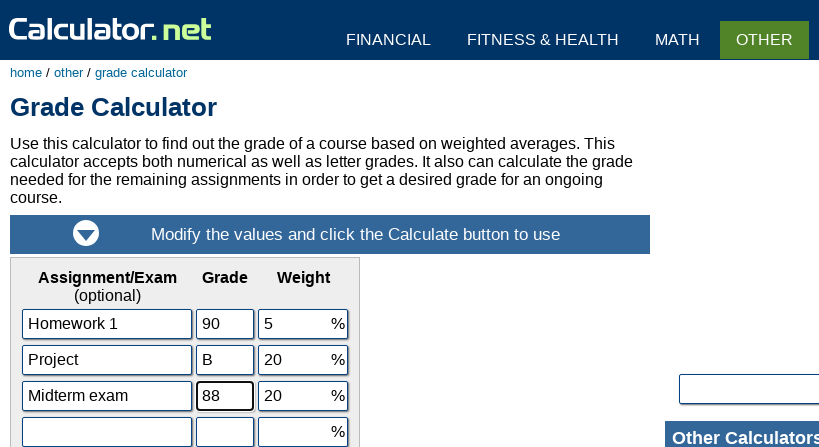

Entered grade '76' in third field on input[name='s3']
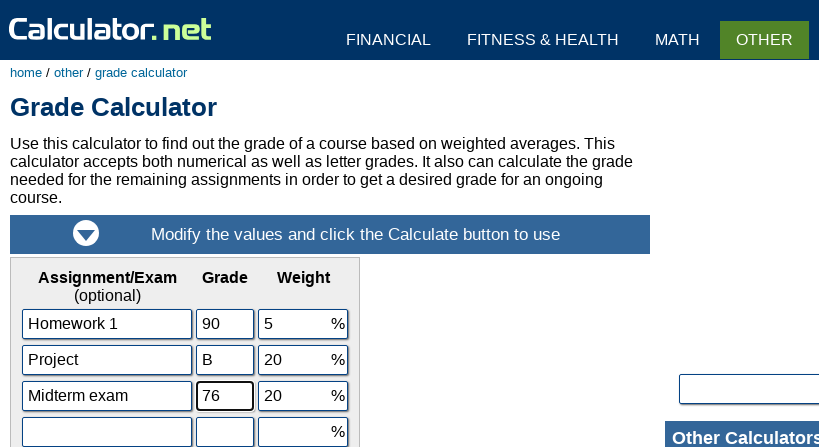

Clicked on second grade input field (s2) at (225, 360) on input[name='s2']
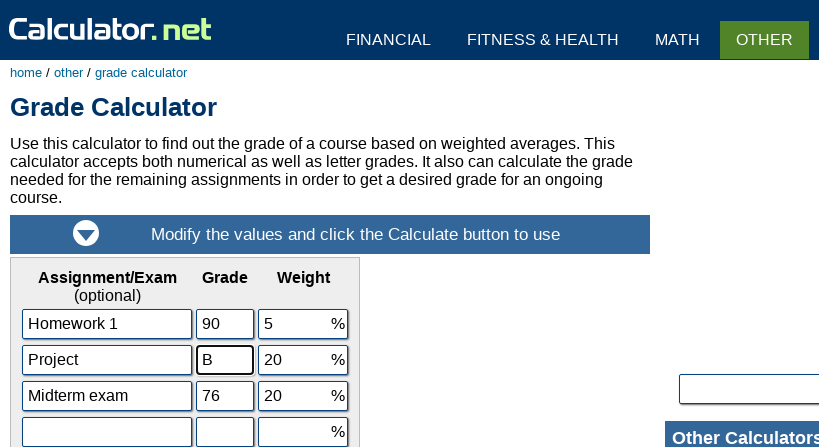

Entered grade 'B' in second field on input[name='s2']
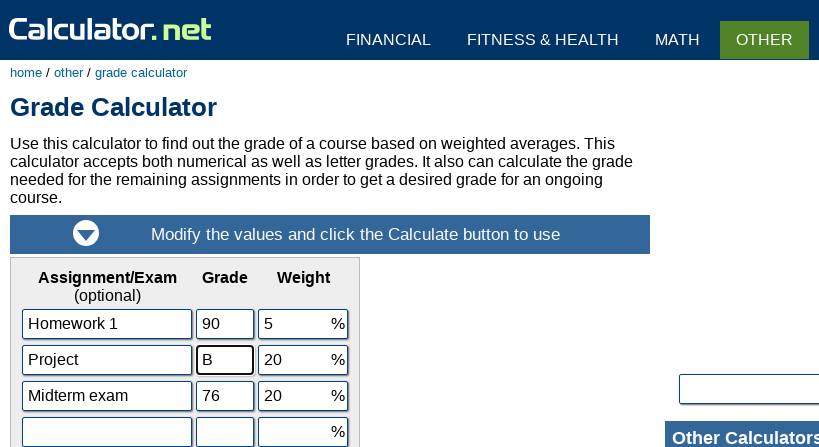

Clicked on first grade input field (s1) at (225, 324) on input[name='s1']
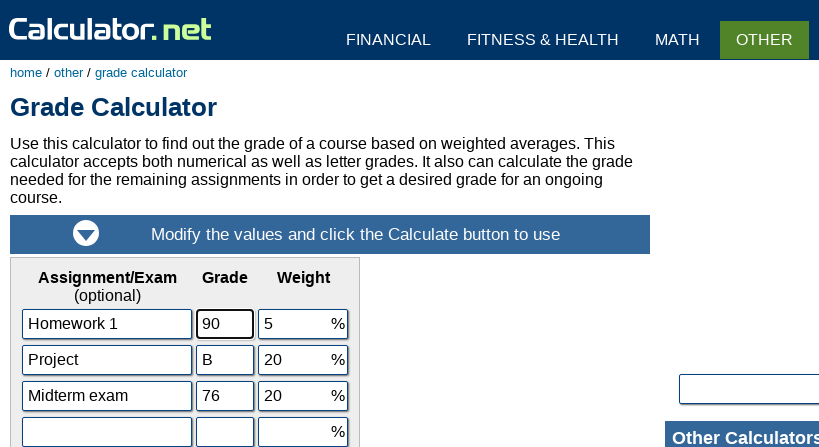

Entered grade '100' in first field on input[name='s1']
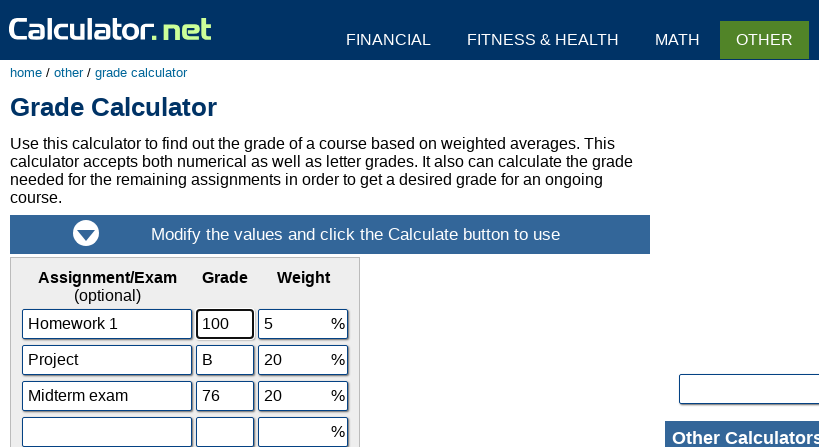

Clicked calculate button at (118, 224) on table:nth-child(15) input
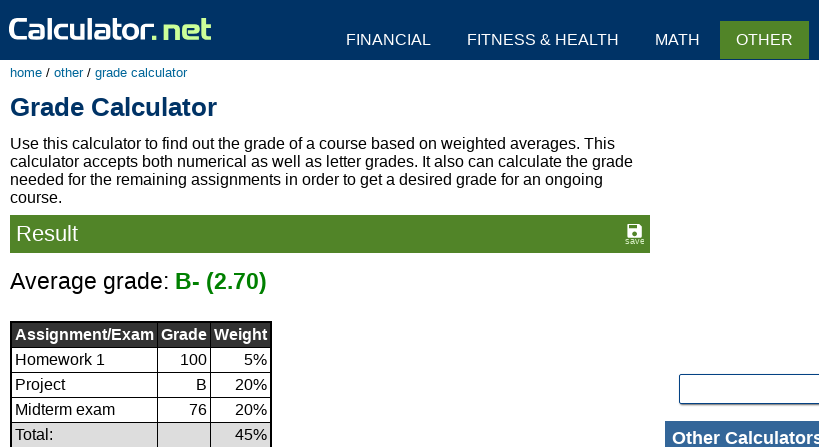

Waited for result to load and verified calculated grade displays
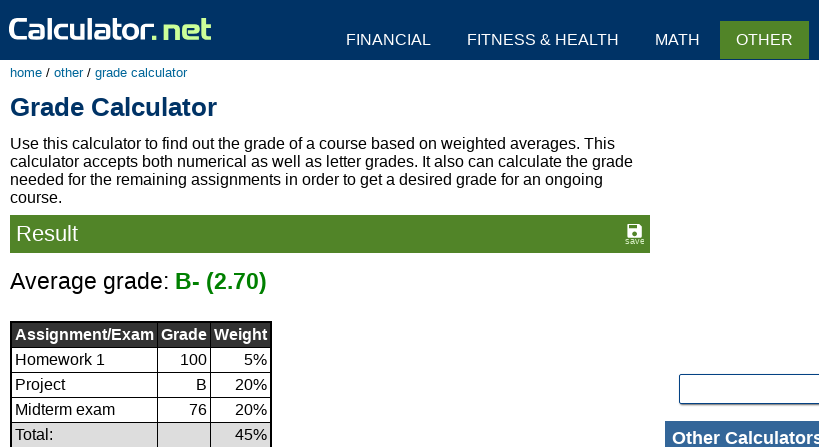

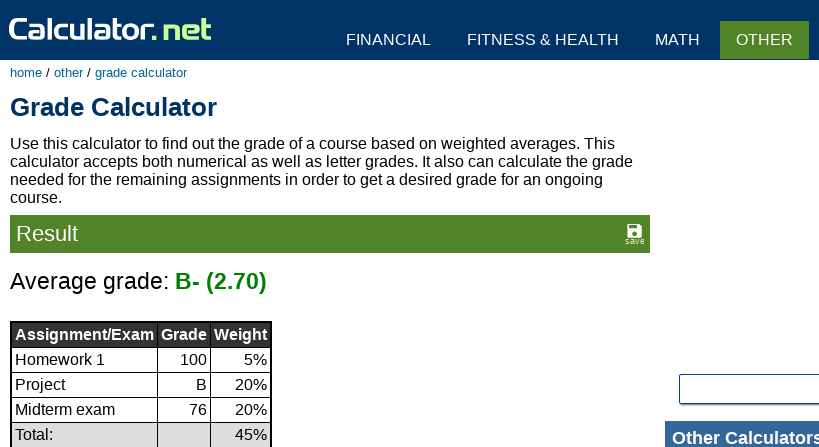